Tests page scrolling functionality by scrolling down 3000 pixels and then scrolling back up 3000 pixels on the ToolsQA website

Starting URL: http://www.toolsqa.com

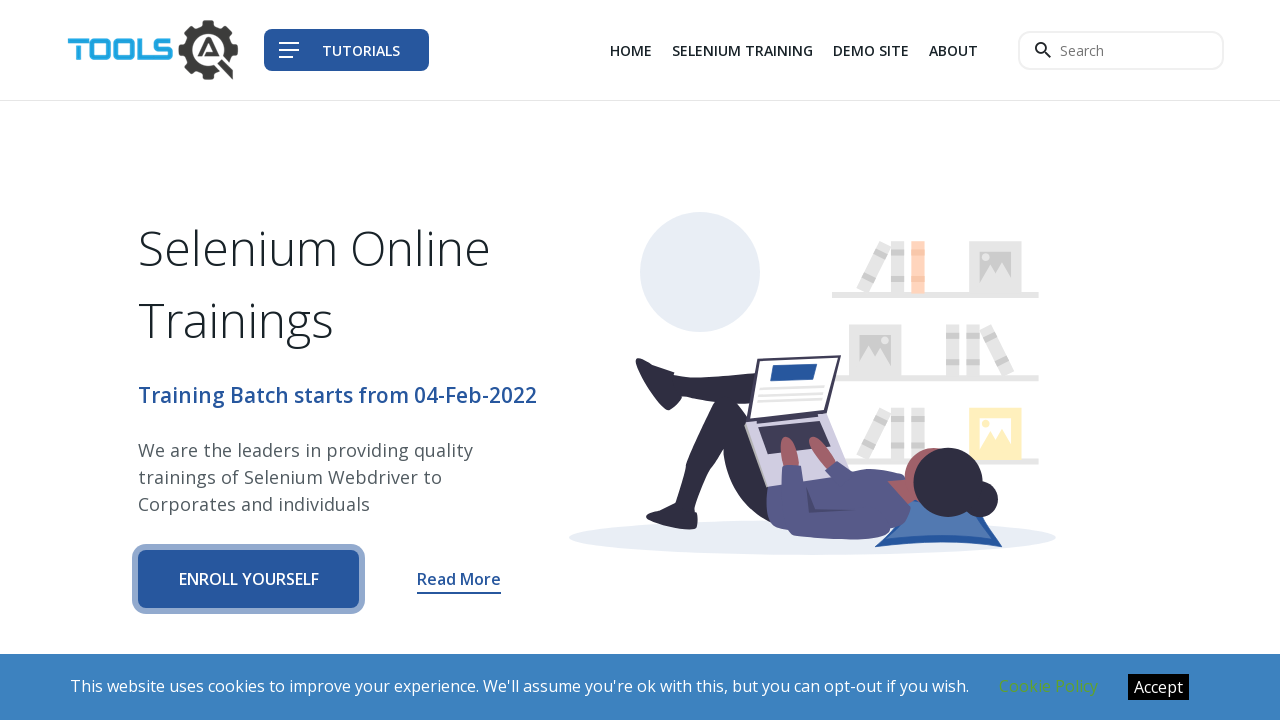

Scrolled down 3000 pixels
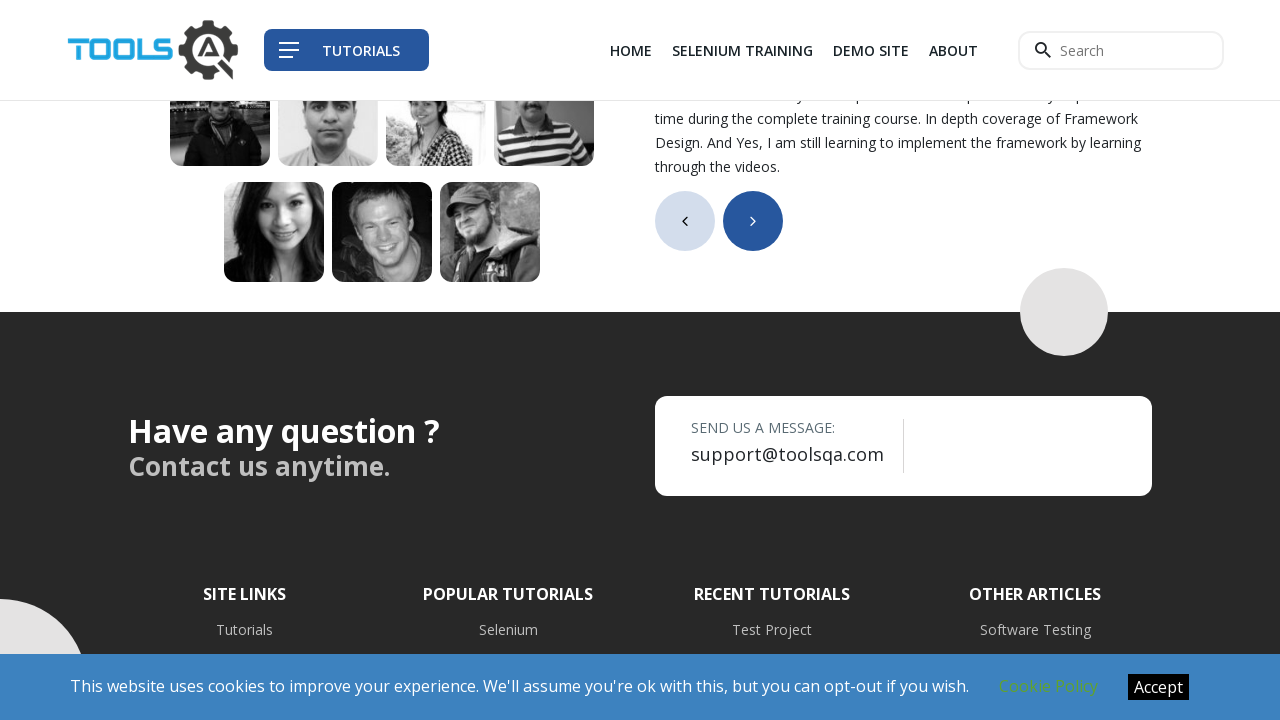

Waited 1000ms for scroll to complete
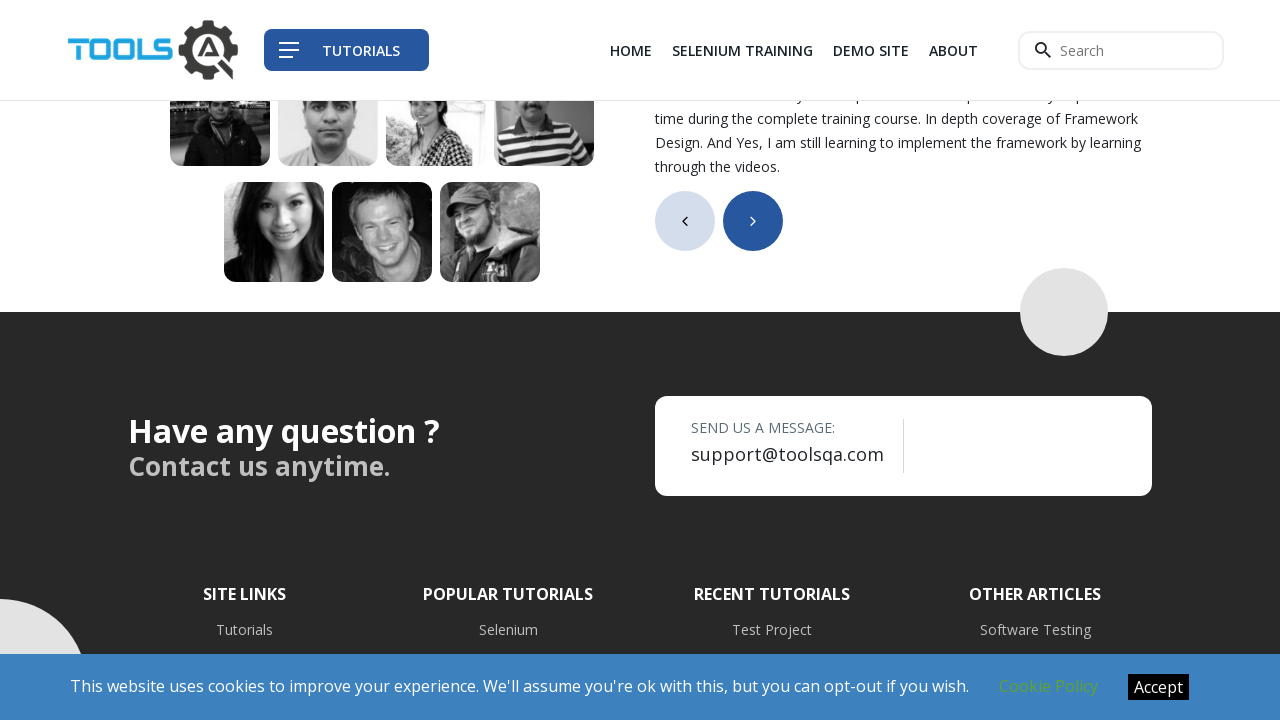

Scrolled back up to top of page
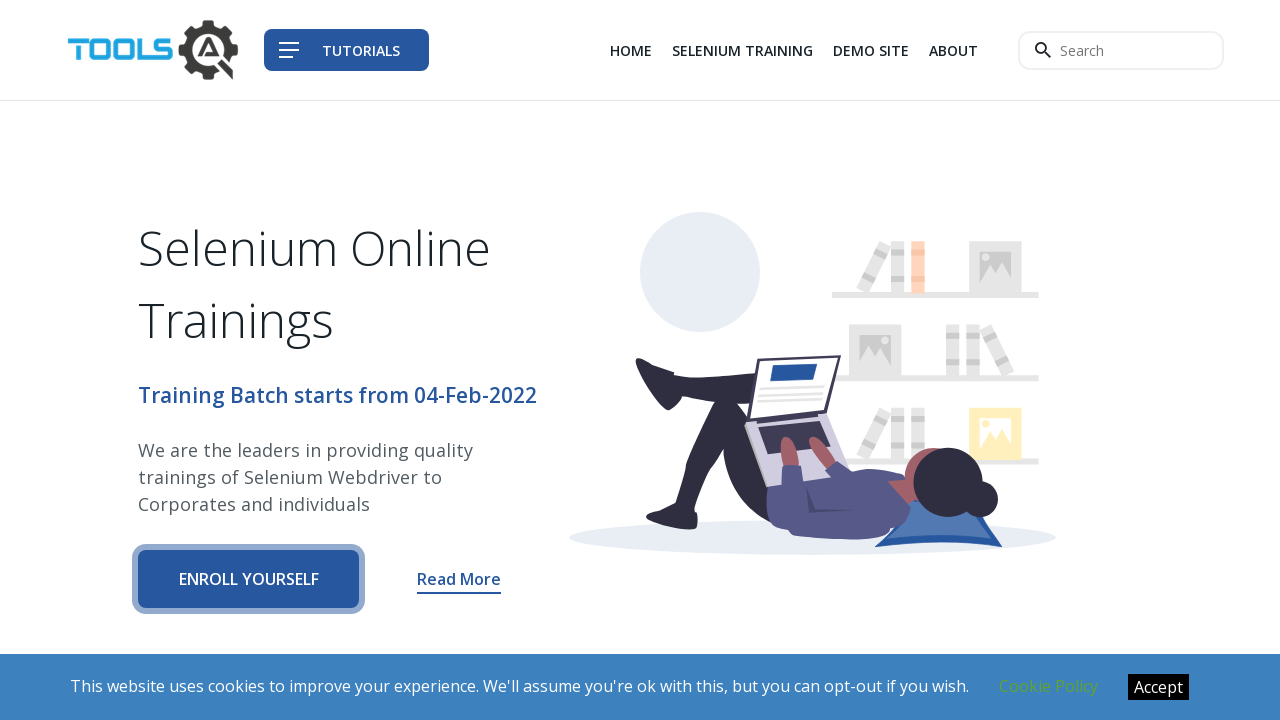

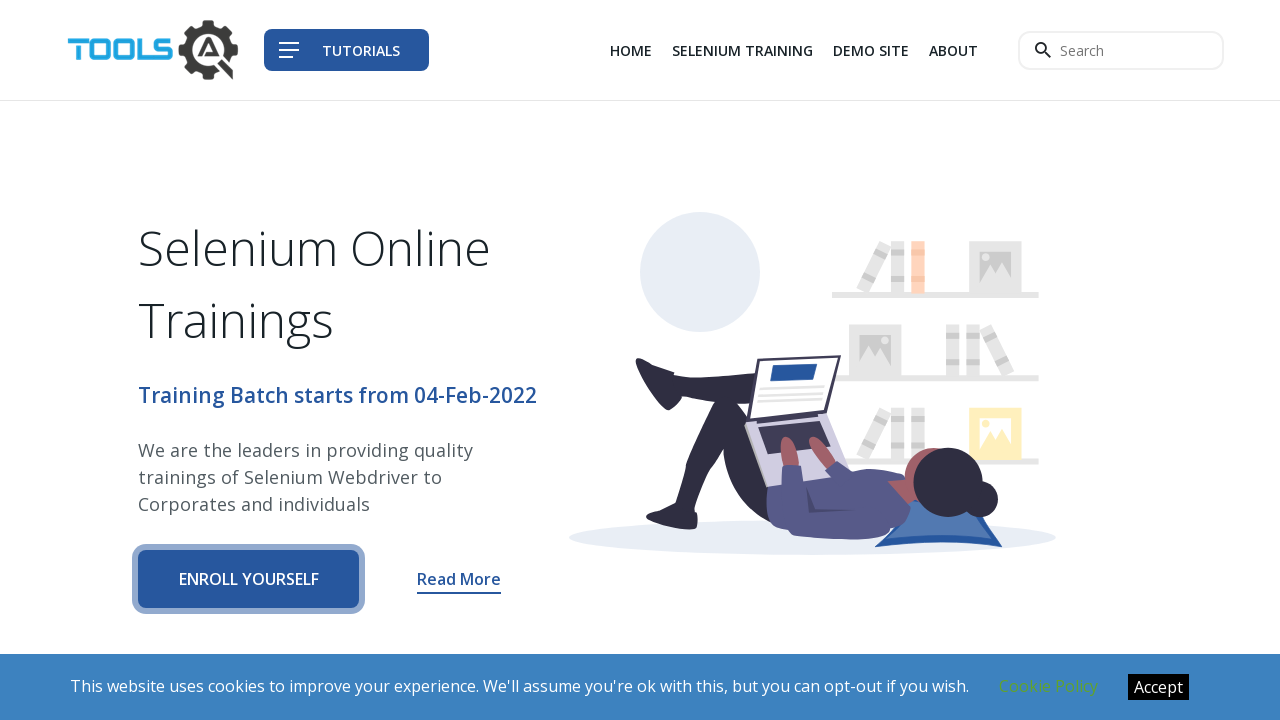